Tests JavaScript popup prompt functionality by clicking the prompt button, entering text, and accepting the alert

Starting URL: https://the-internet.herokuapp.com/javascript_alerts

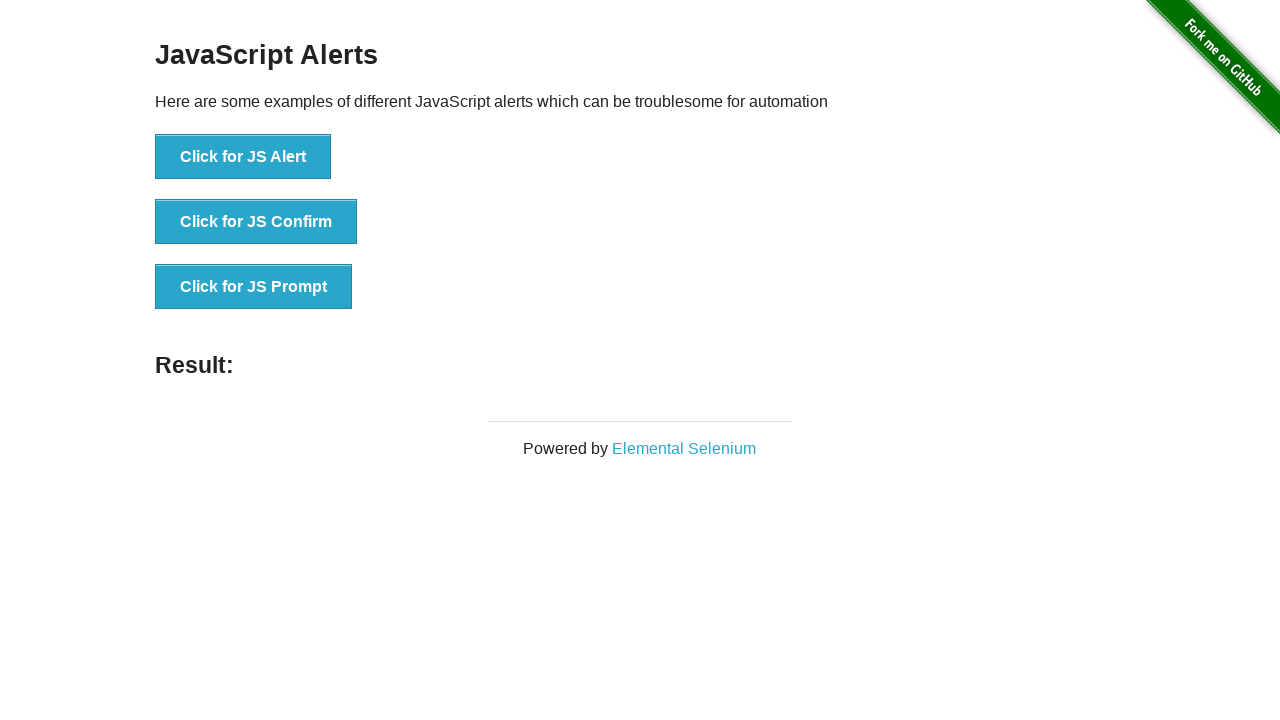

Clicked the JS Prompt button at (254, 287) on xpath=//button[.='Click for JS Prompt']
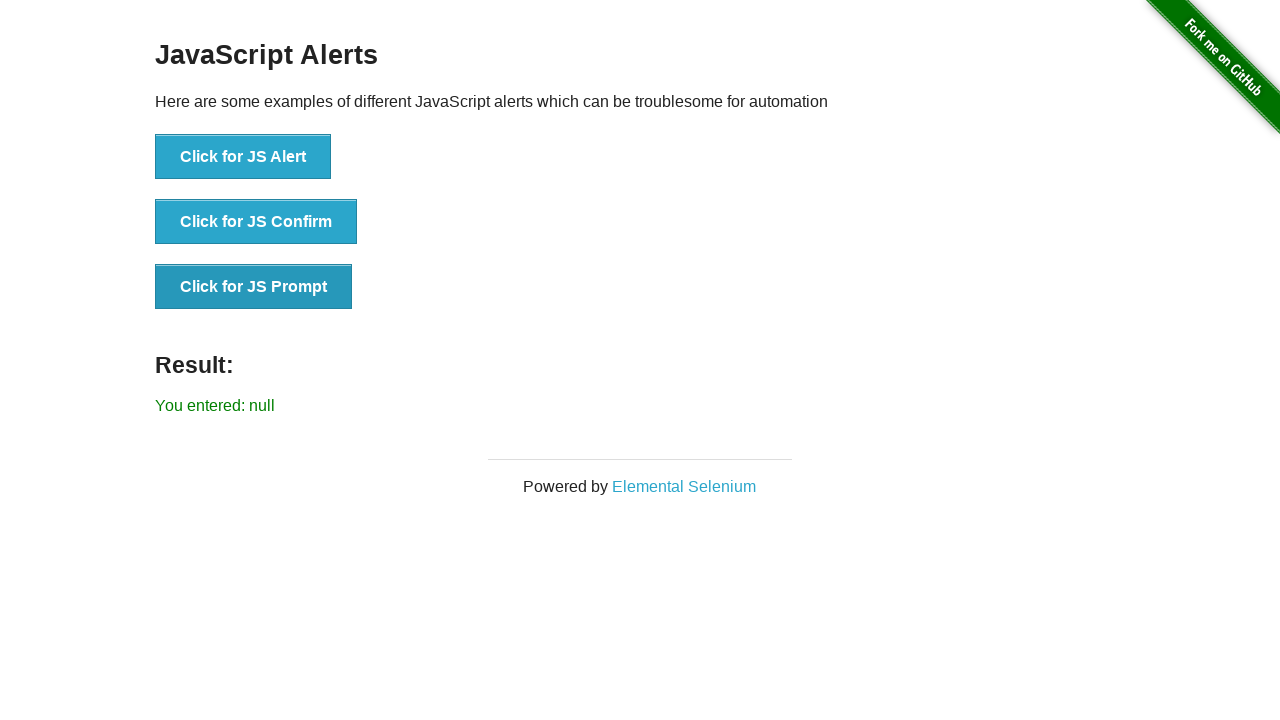

Set up dialog handler to accept prompt with text 'abcxyz'
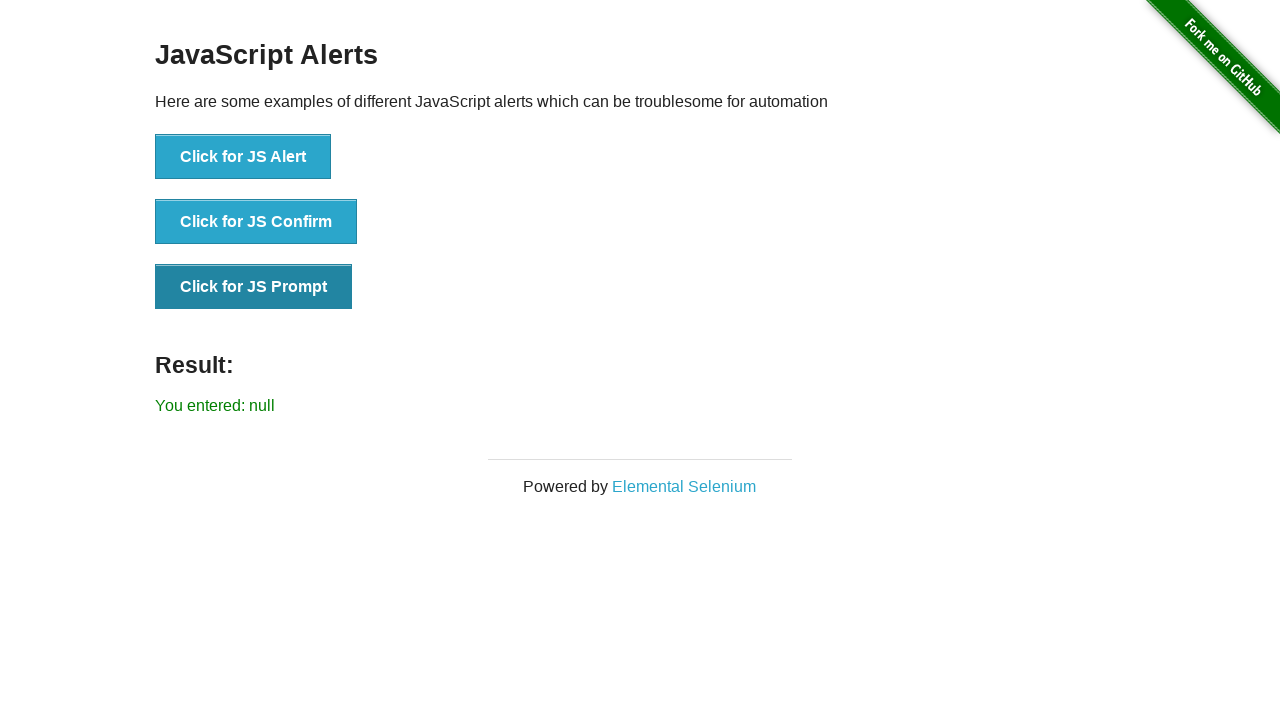

Clicked the JS Prompt button again to trigger the dialog at (254, 287) on xpath=//button[.='Click for JS Prompt']
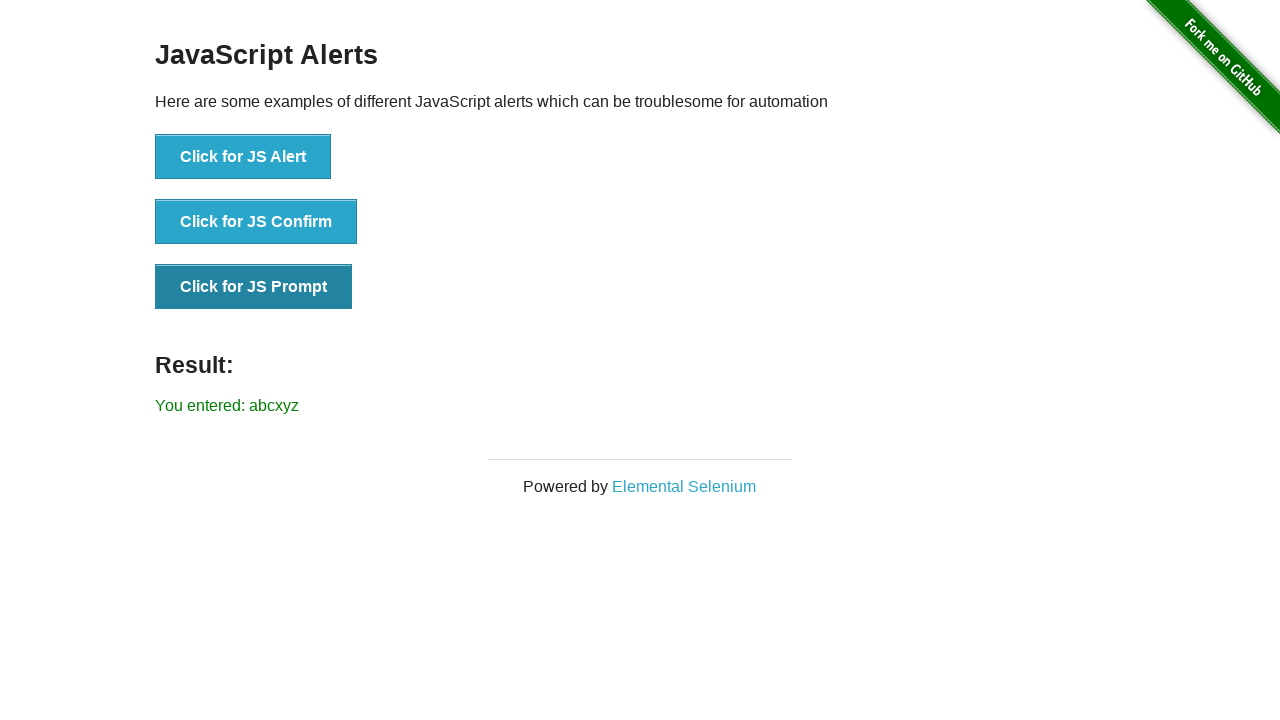

Waited for the prompt result to appear
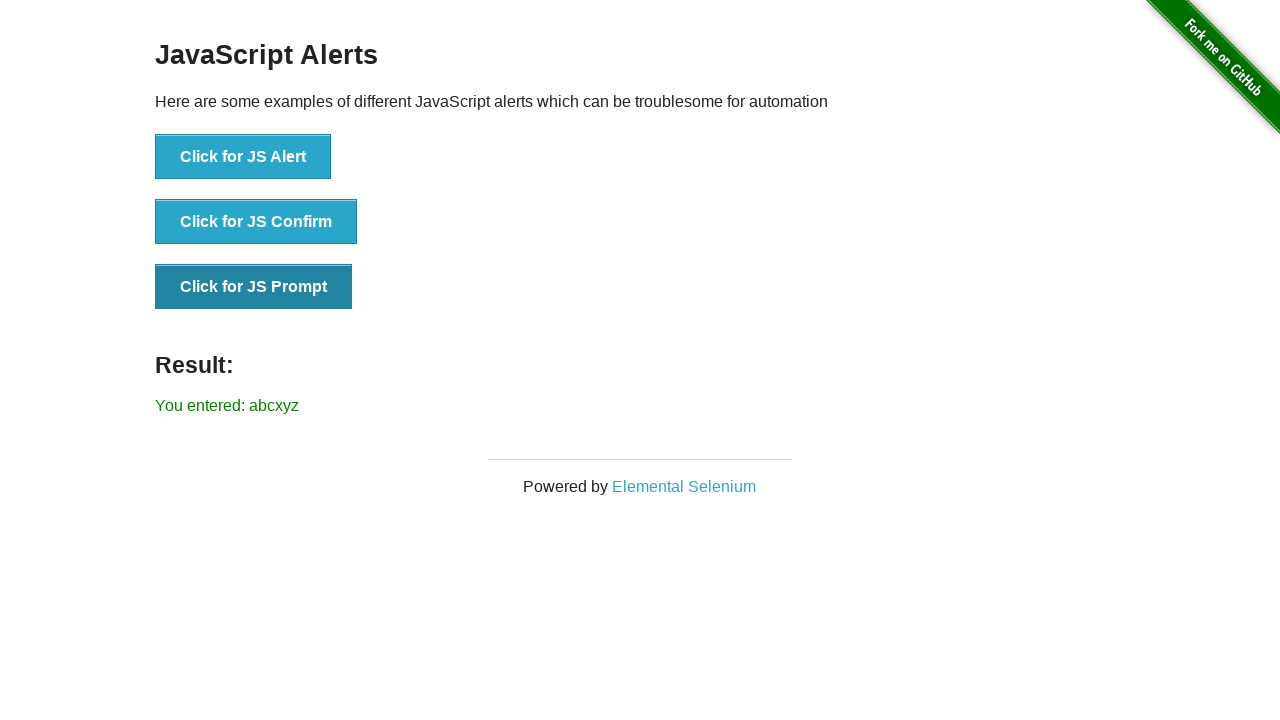

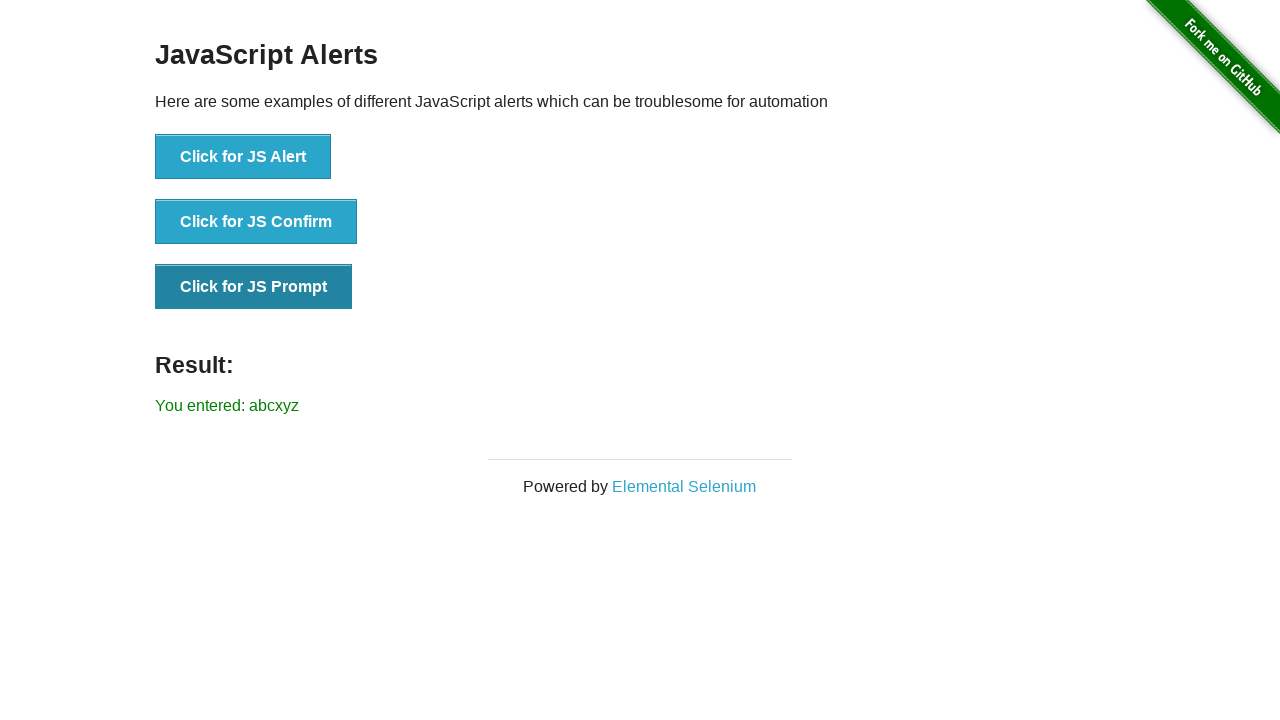